Tests the App Store download link on the Marshalls website by clicking the link and verifying the app store page loads with Marshalls content.

Starting URL: https://marshalls.com/us/store/index.jsp

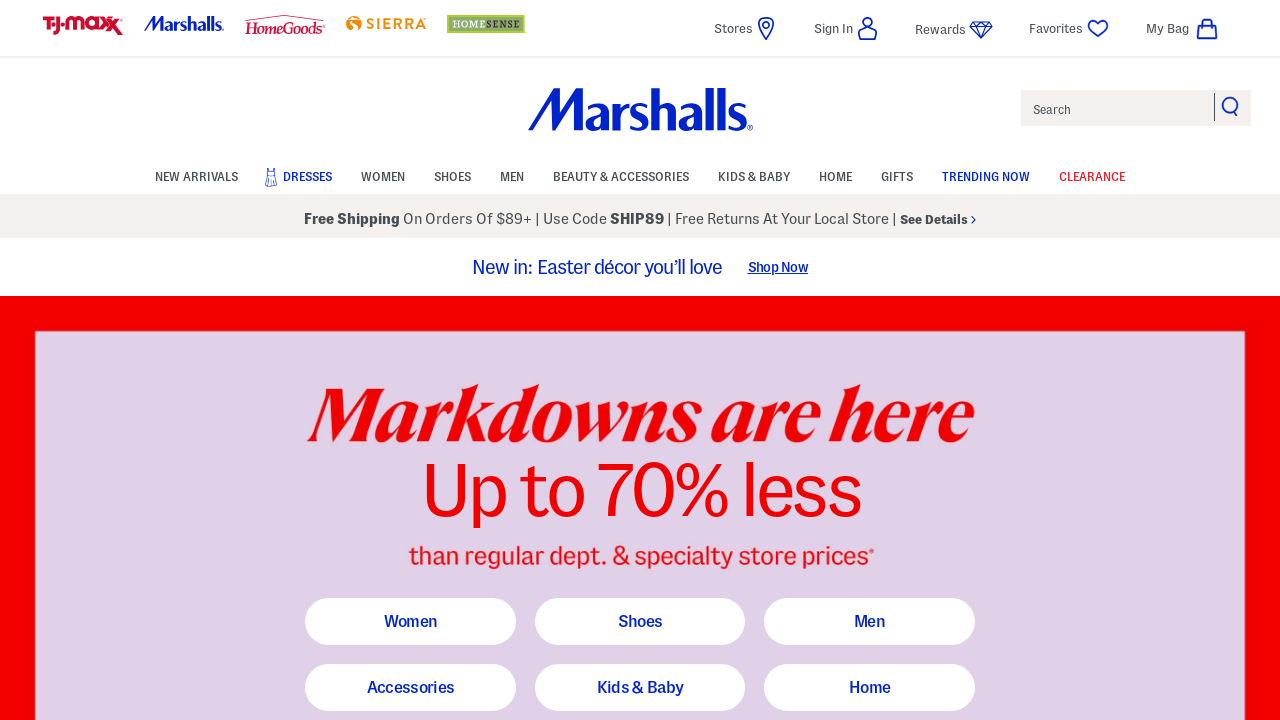

Clicked on the App Store download link at (649, 465) on text=Download it On The App Store
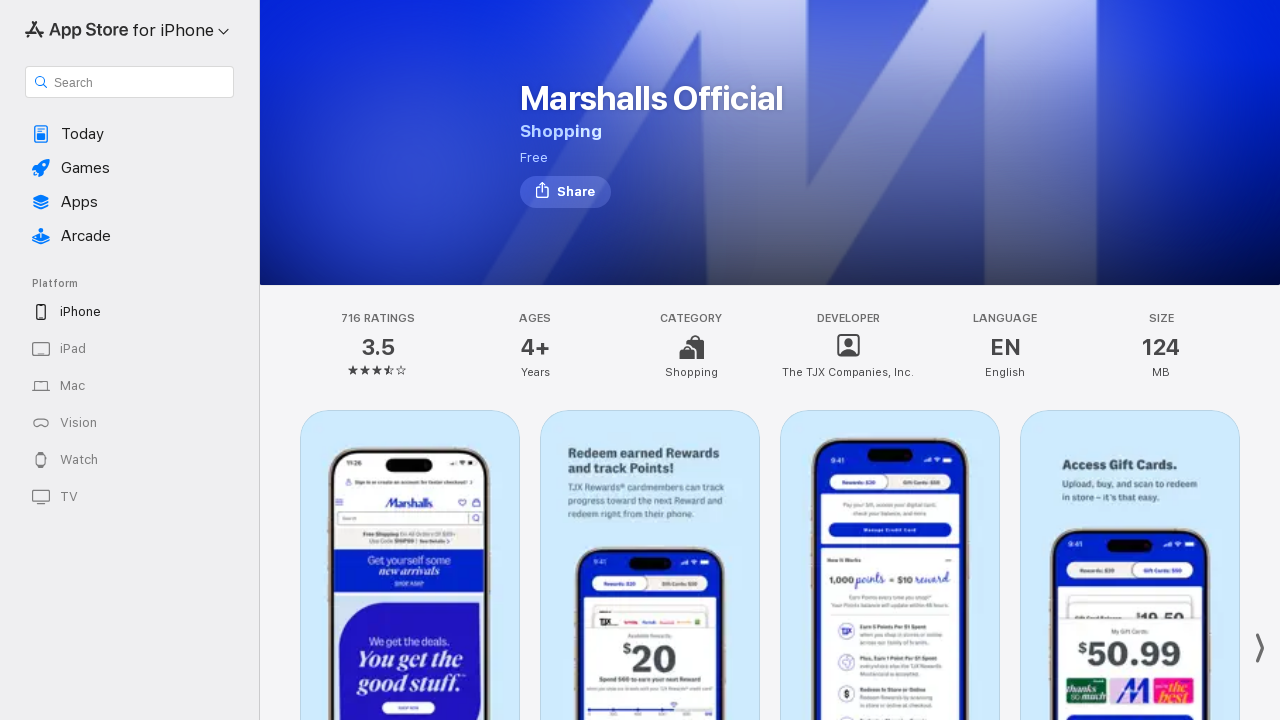

App Store page loaded (domcontentloaded state reached)
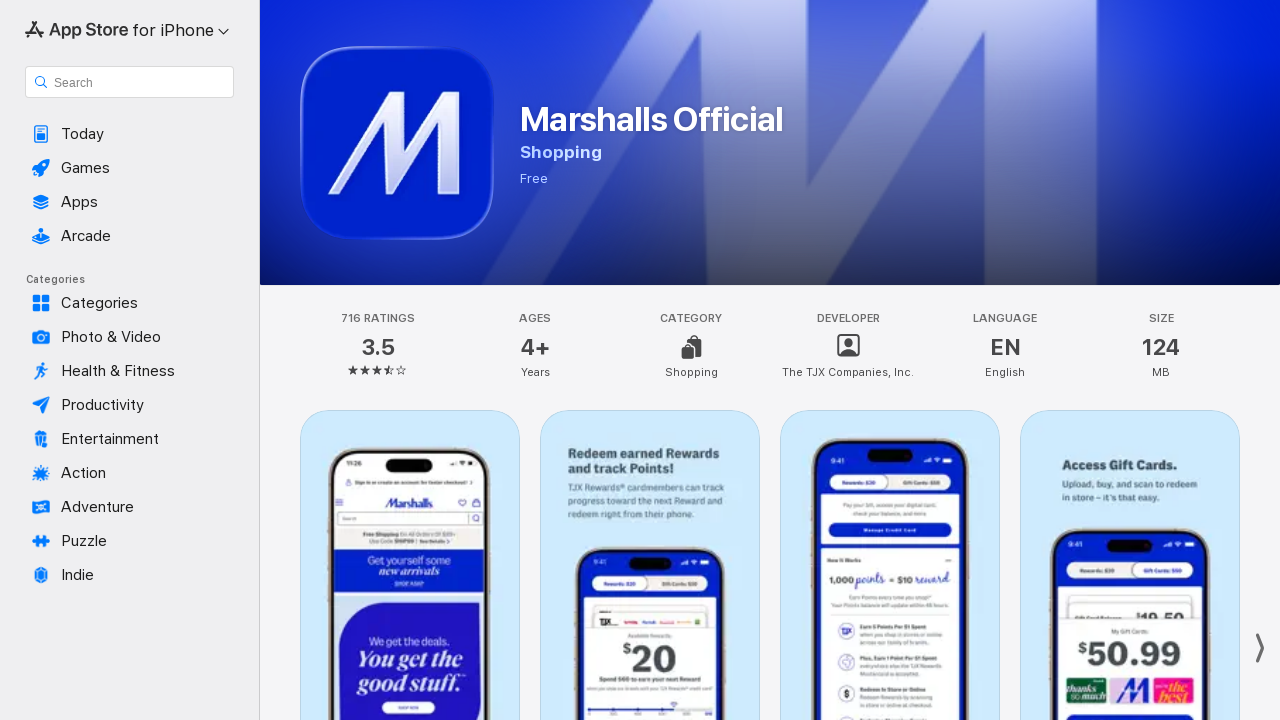

Verified page contains Marshalls content
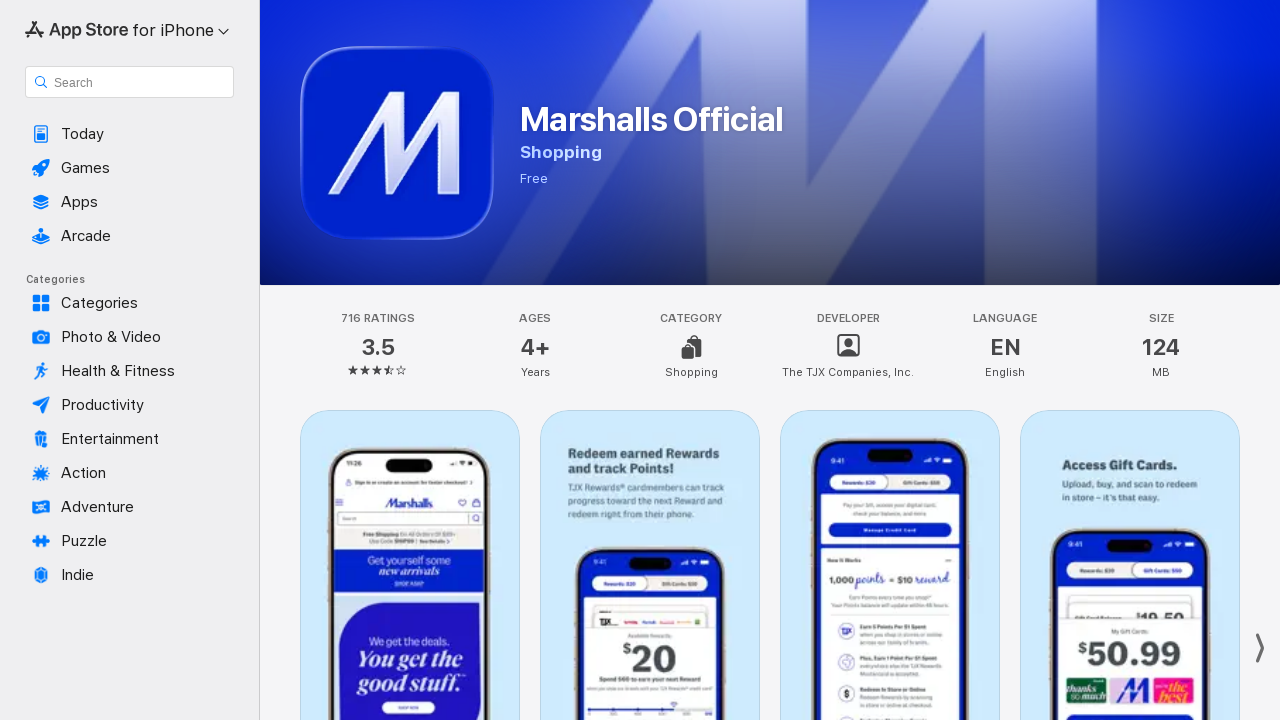

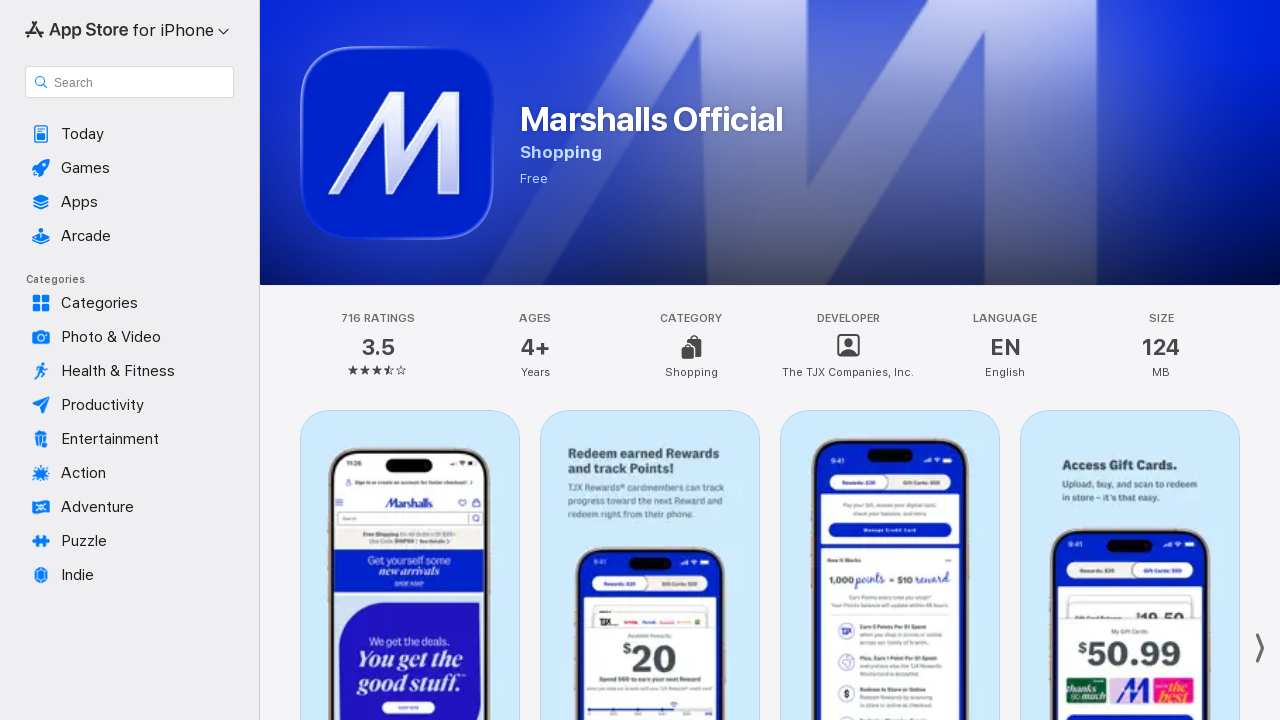